Tests page scrolling functionality by performing multiple page down scrolls followed by multiple page up scrolls on the Meesho e-commerce website.

Starting URL: https://www.meesho.com

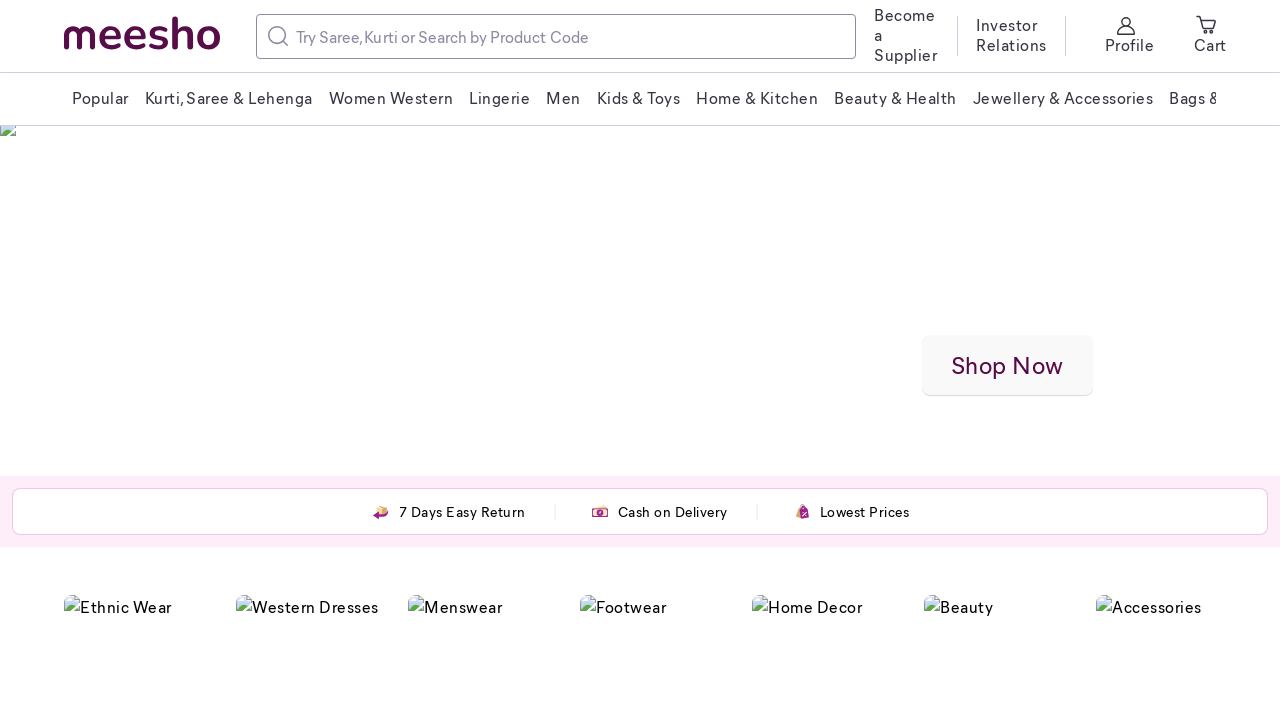

Pressed PageDown to scroll down on Meesho website
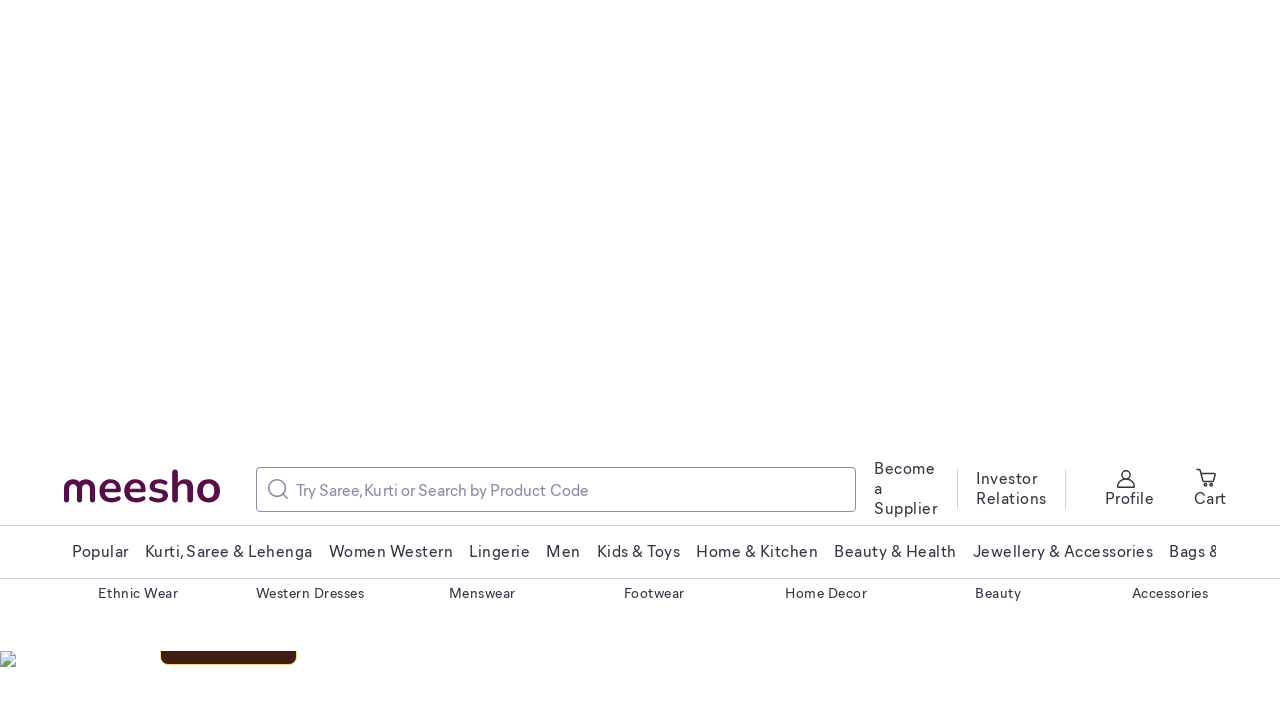

Waited 2 seconds after first PageDown scroll
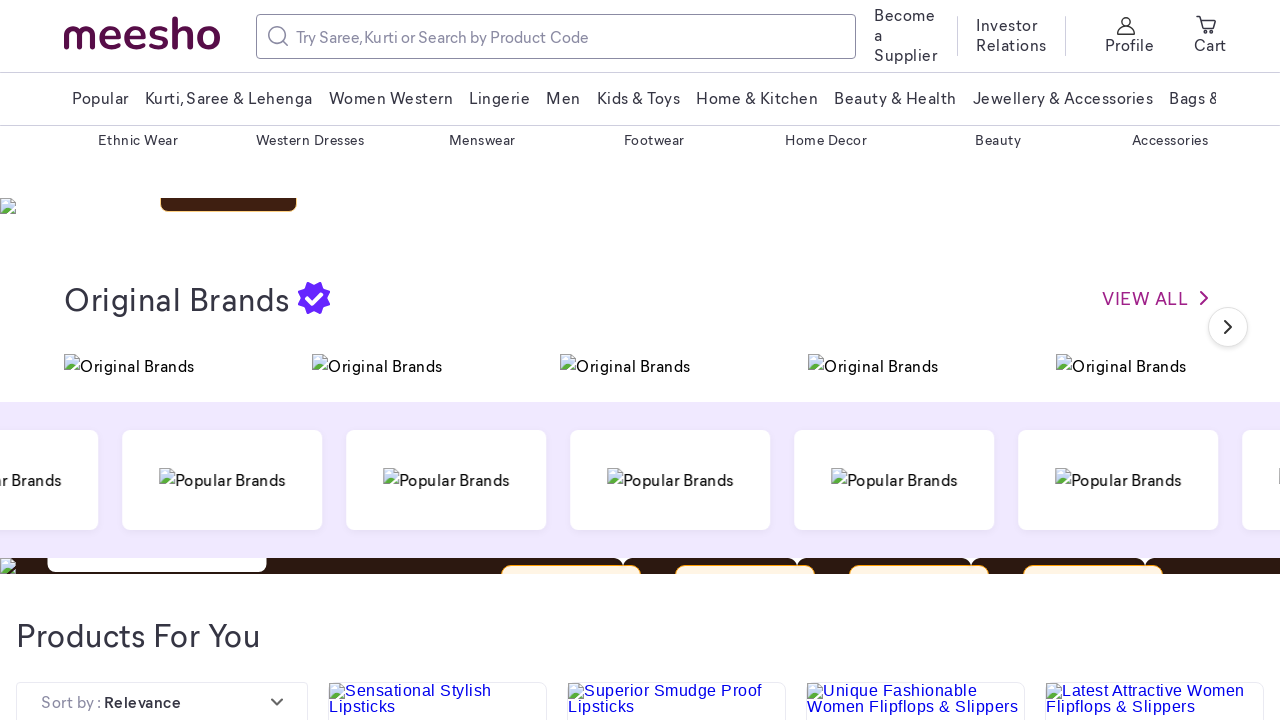

Pressed PageDown to scroll down again
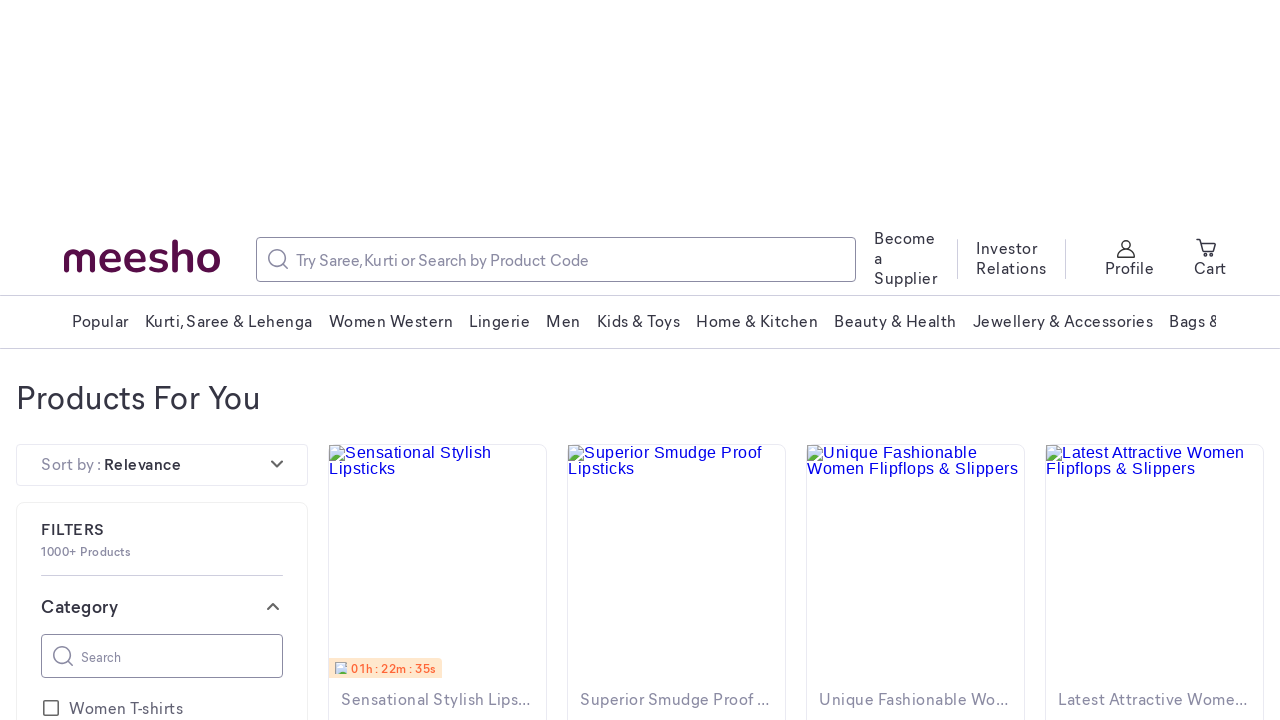

Waited 2 seconds after second PageDown scroll
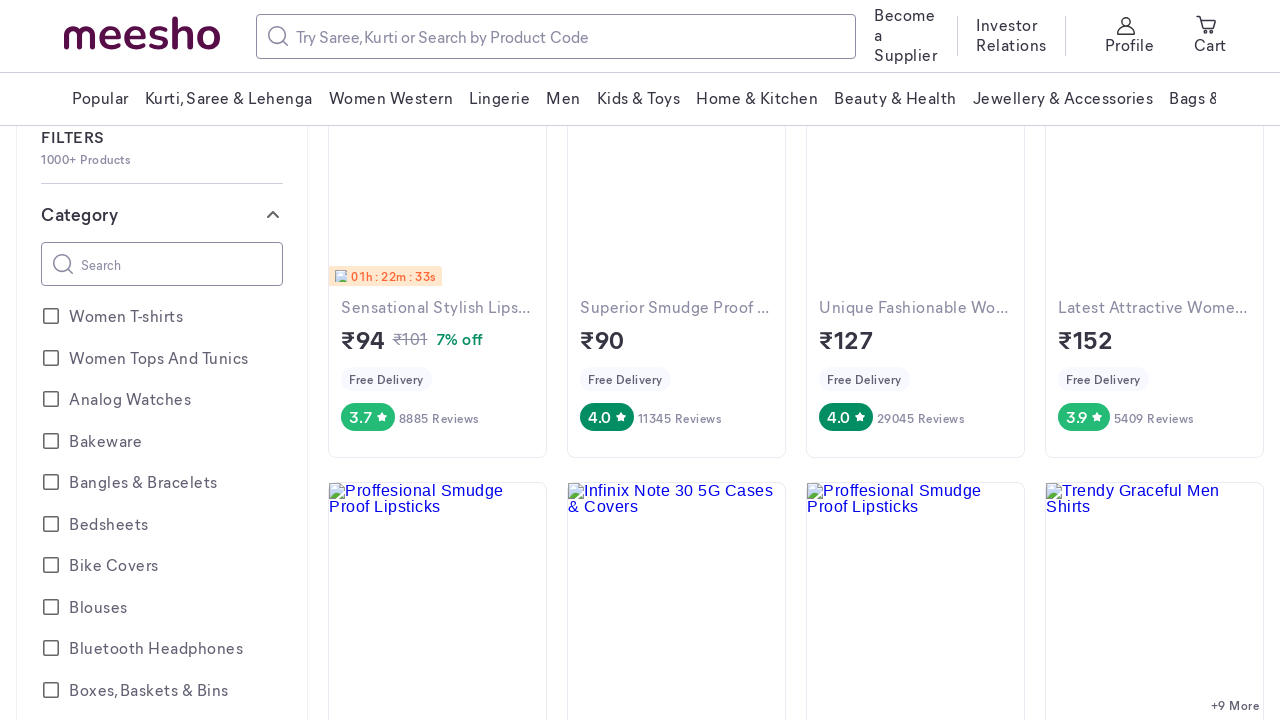

Pressed PageDown to scroll down again
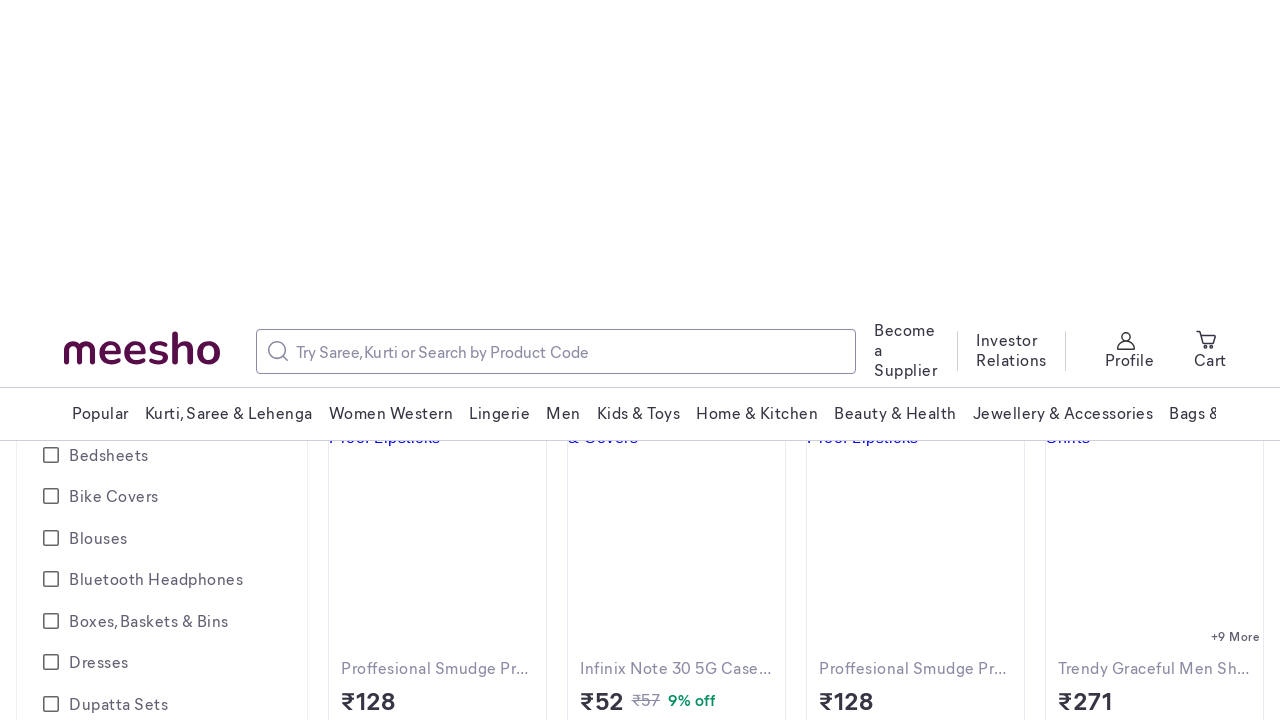

Waited 2 seconds after third PageDown scroll
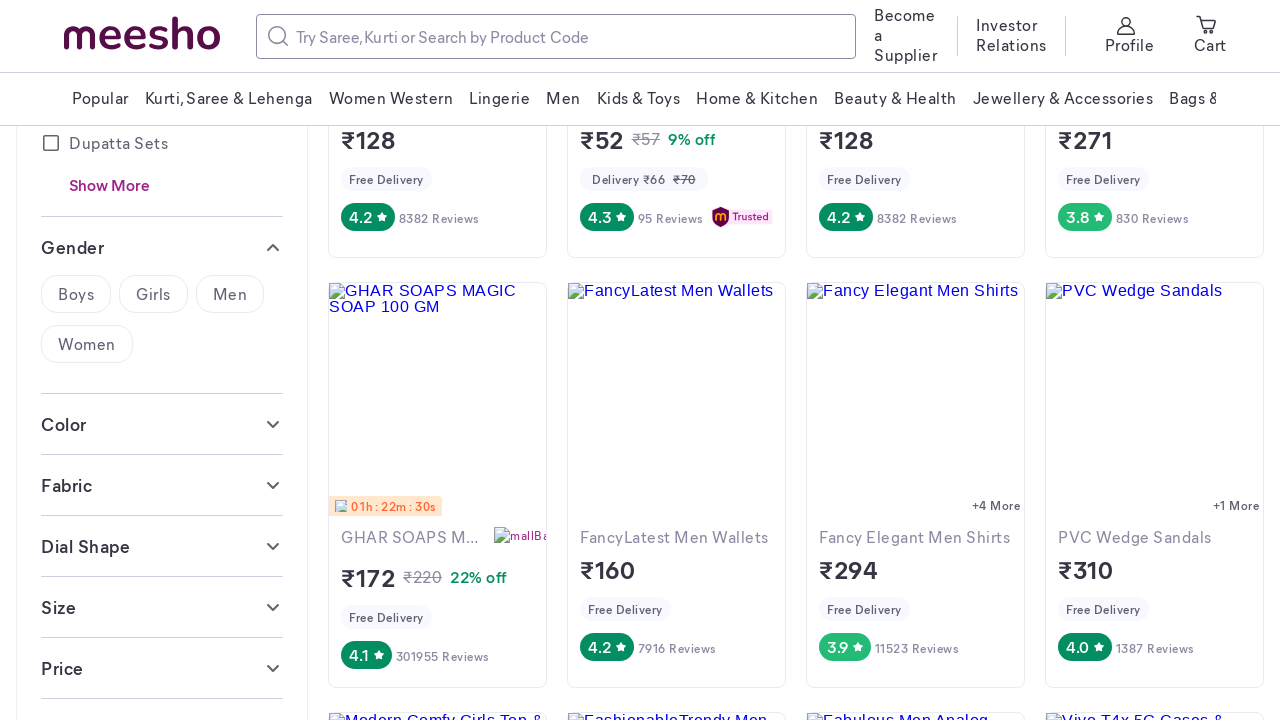

Pressed PageDown to scroll down for the fourth time
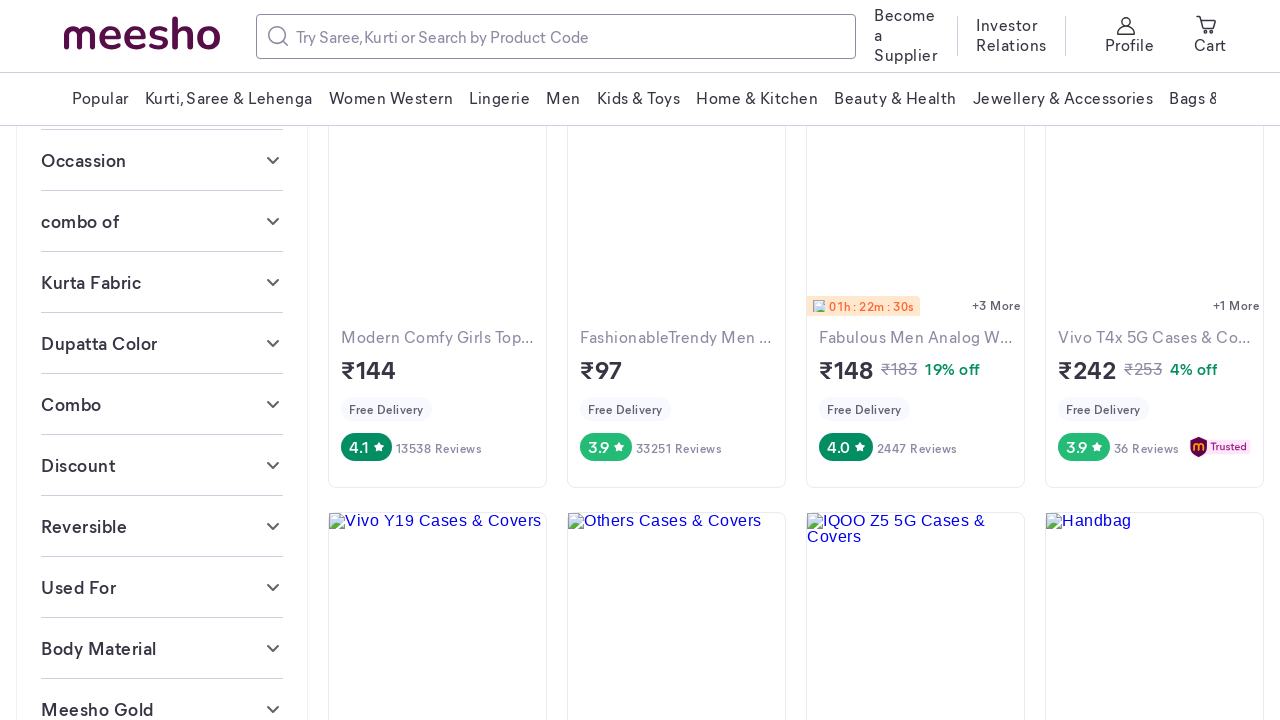

Waited 2 seconds after fourth PageDown scroll
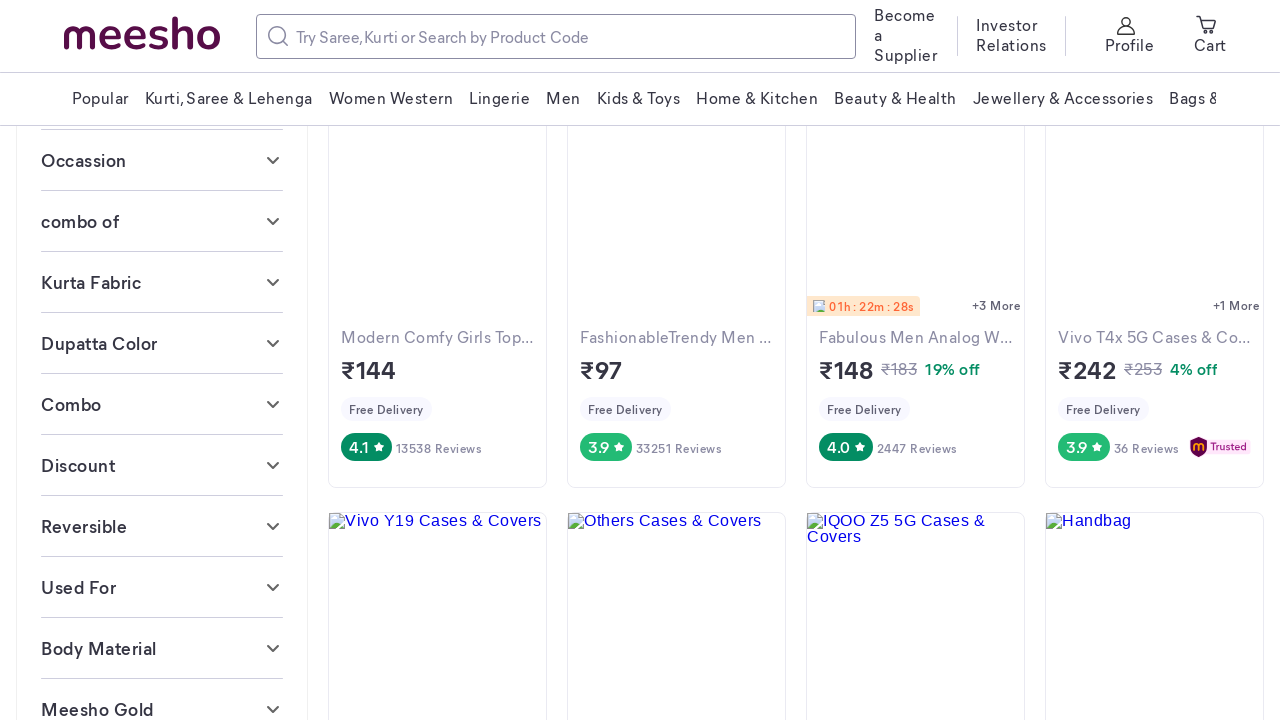

Pressed PageUp to scroll up on Meesho website
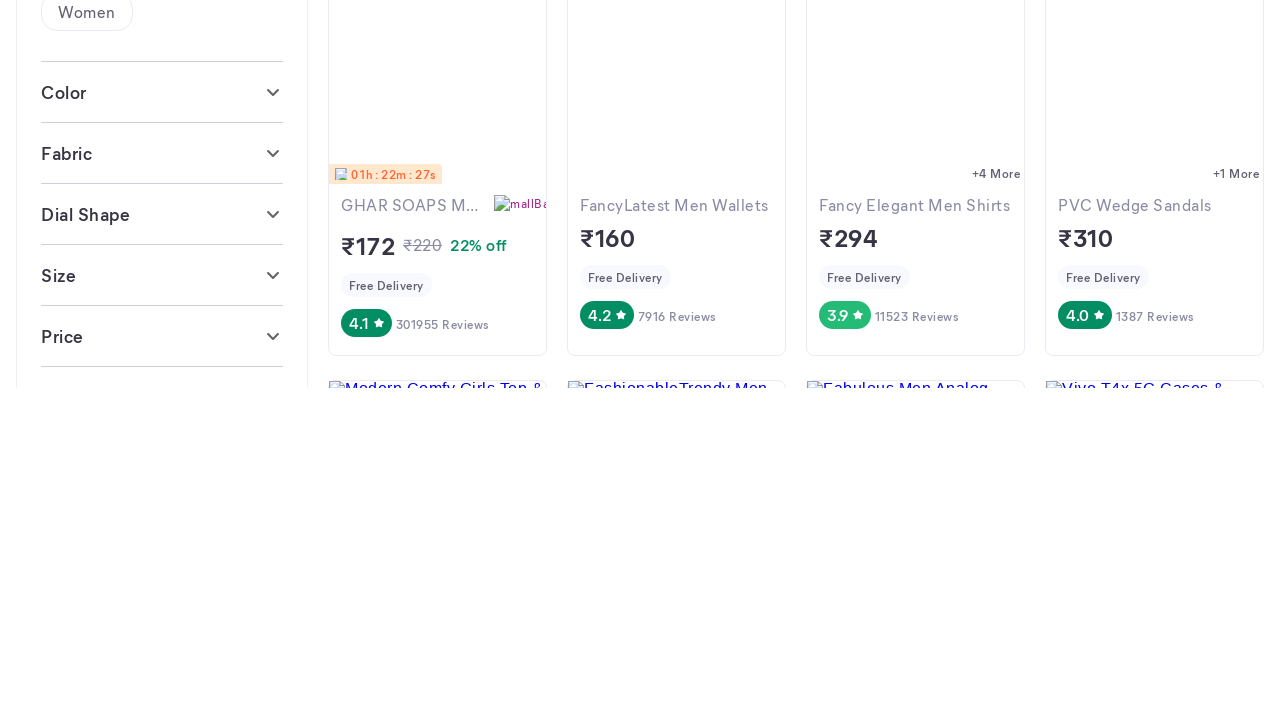

Waited 2 seconds after first PageUp scroll
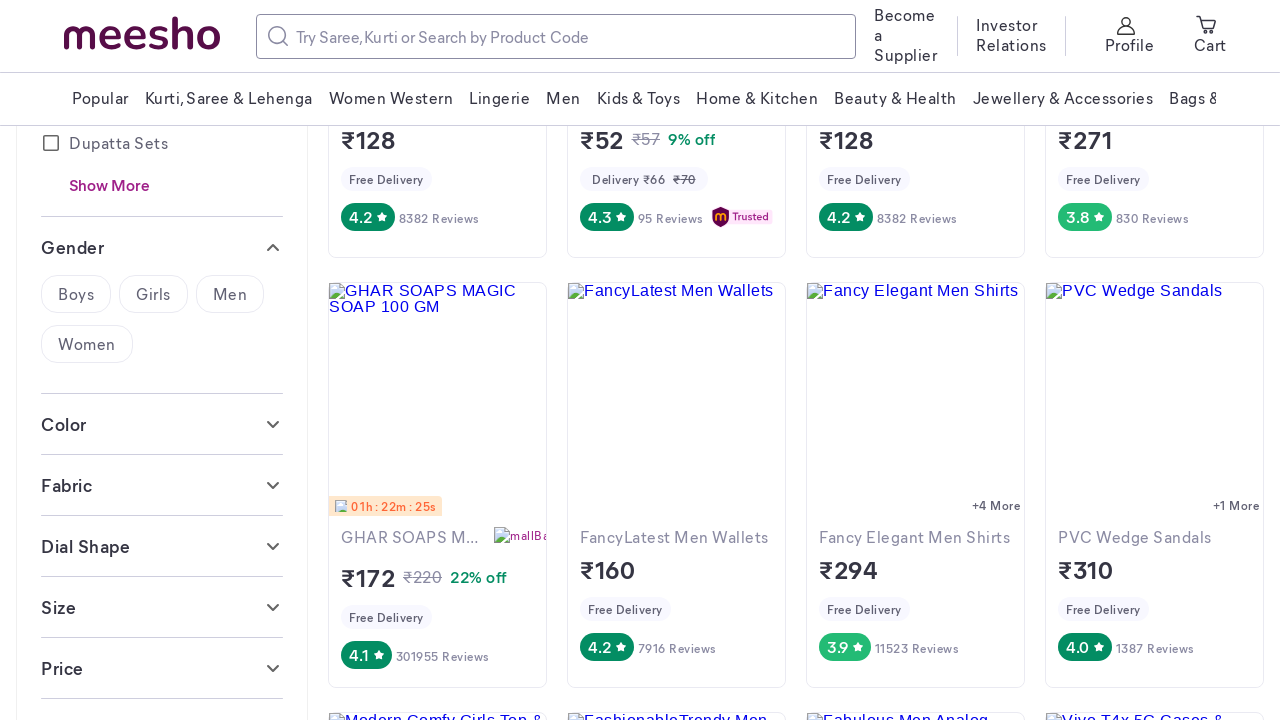

Pressed PageUp to scroll up again
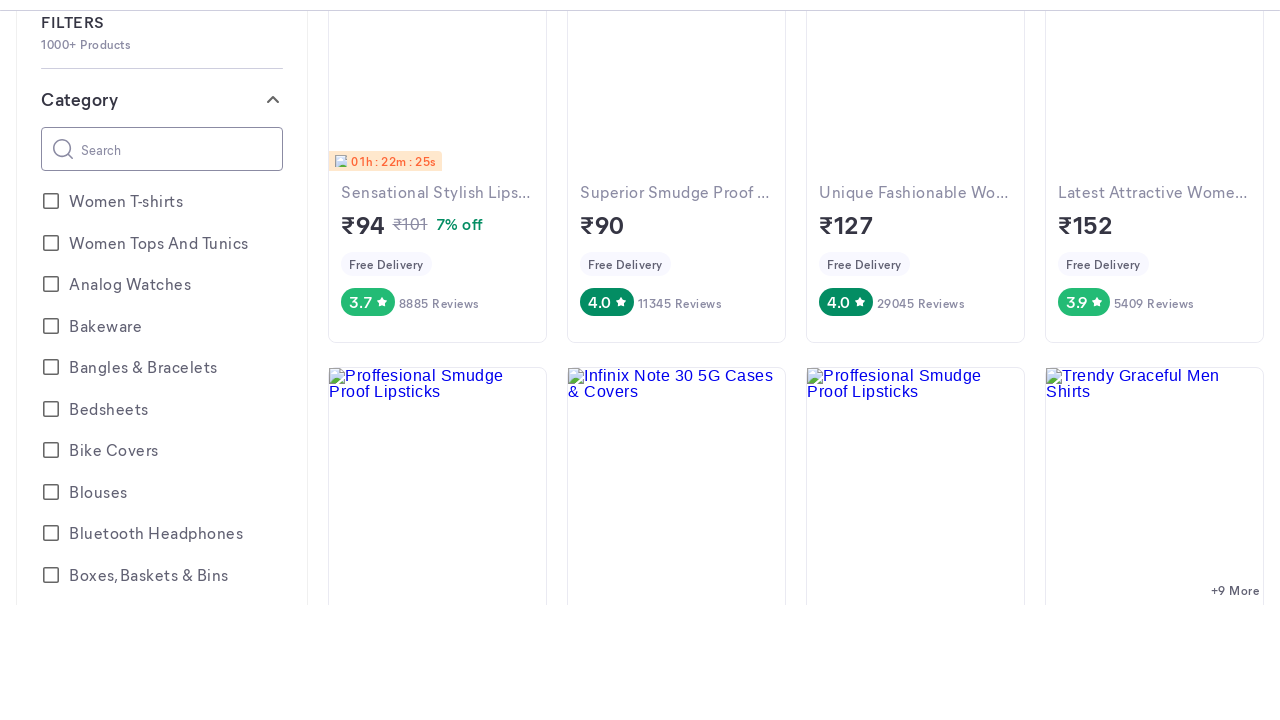

Waited 2 seconds after second PageUp scroll
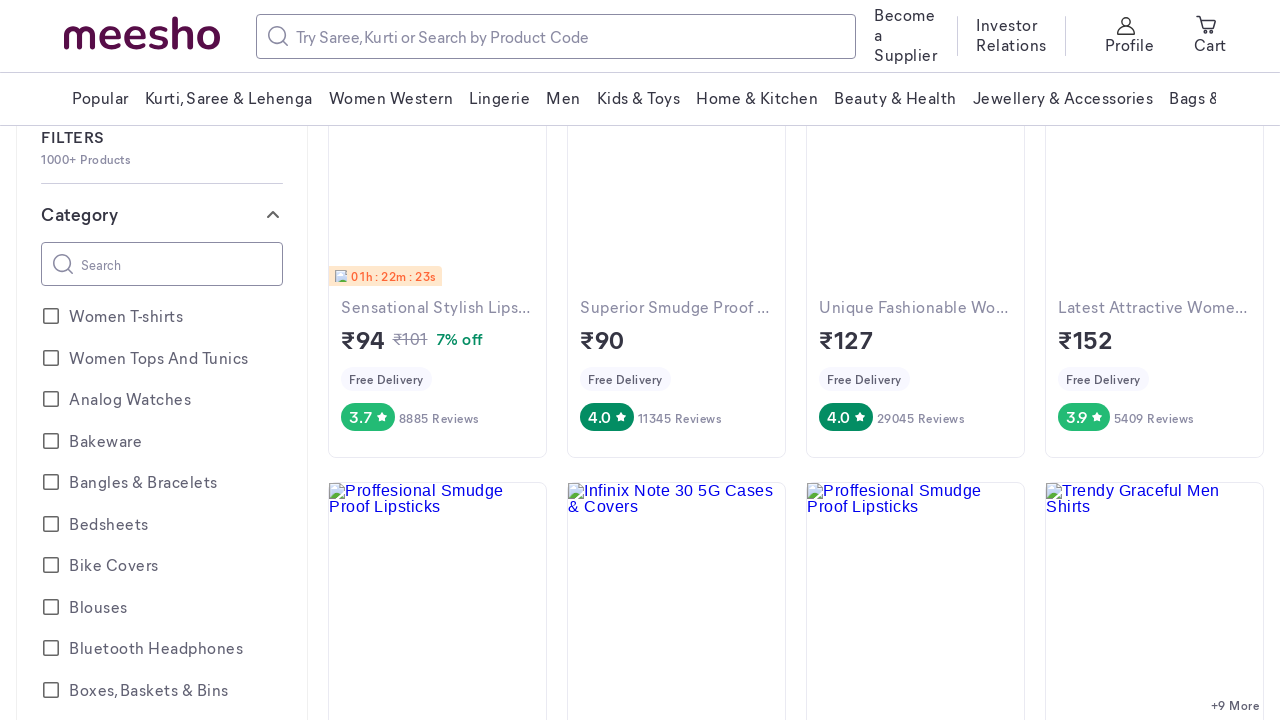

Pressed PageUp to scroll up again
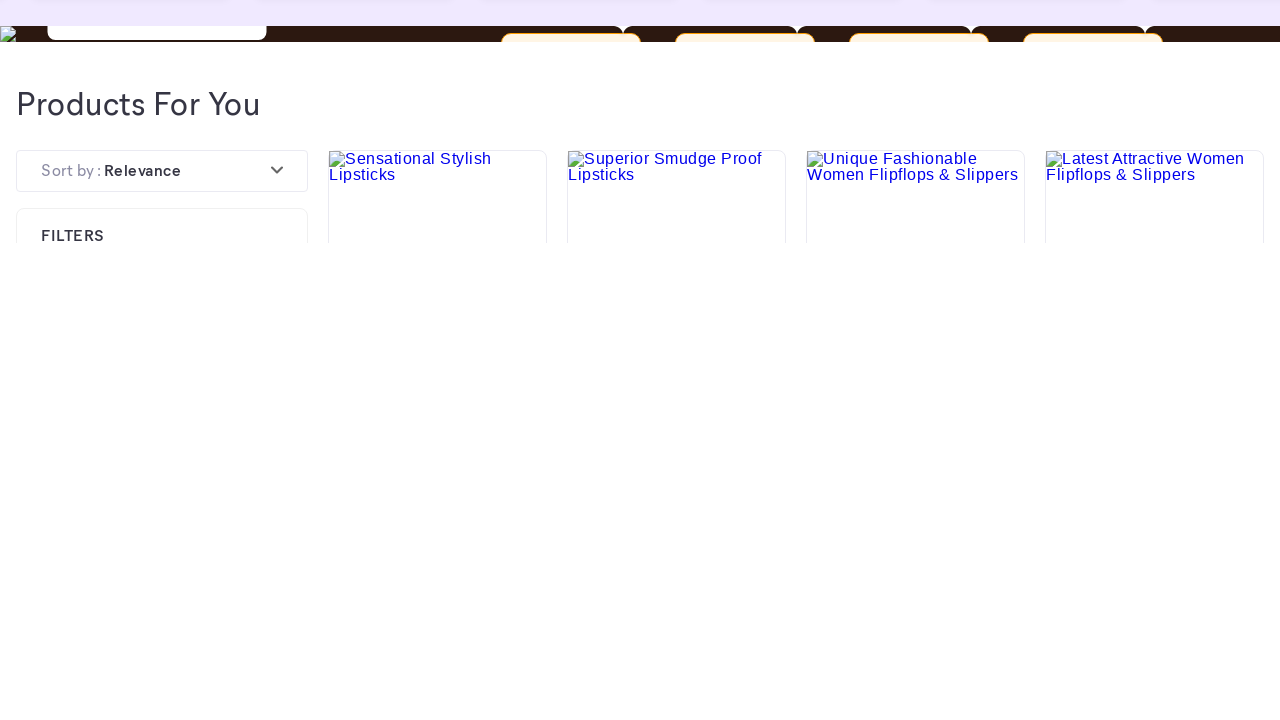

Waited 2 seconds after third PageUp scroll
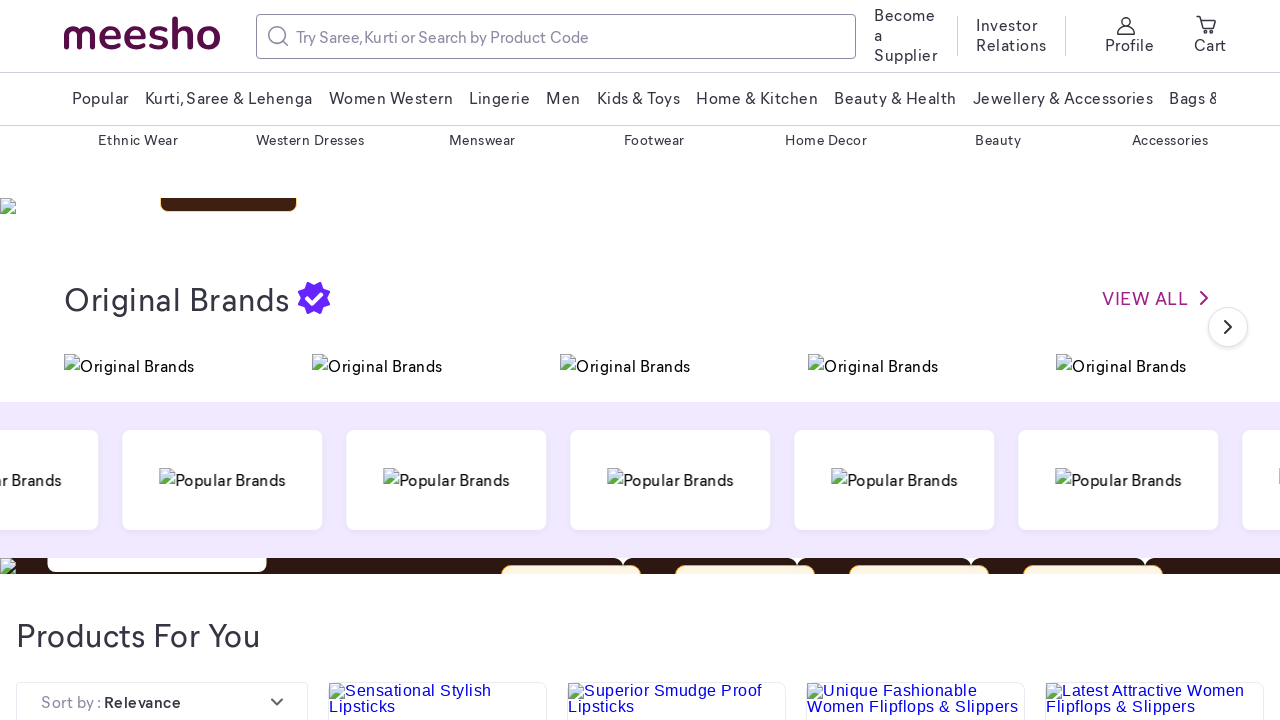

Pressed PageUp to scroll up for the fourth time
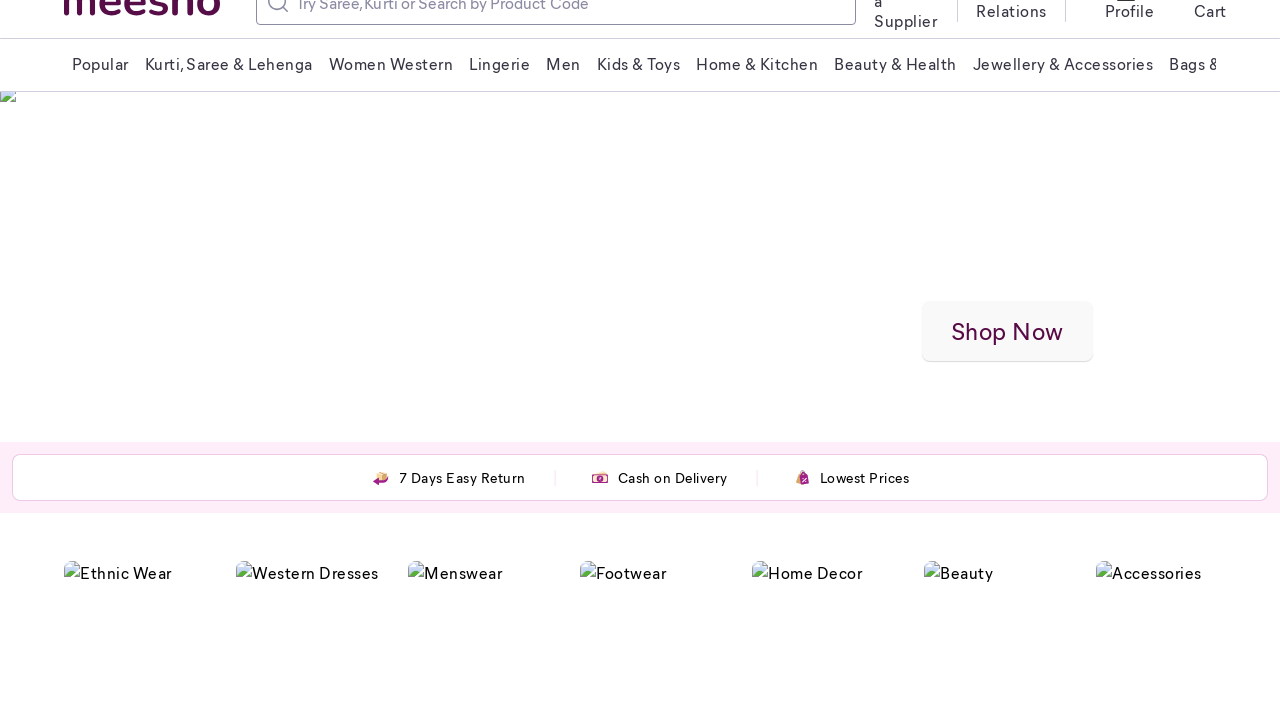

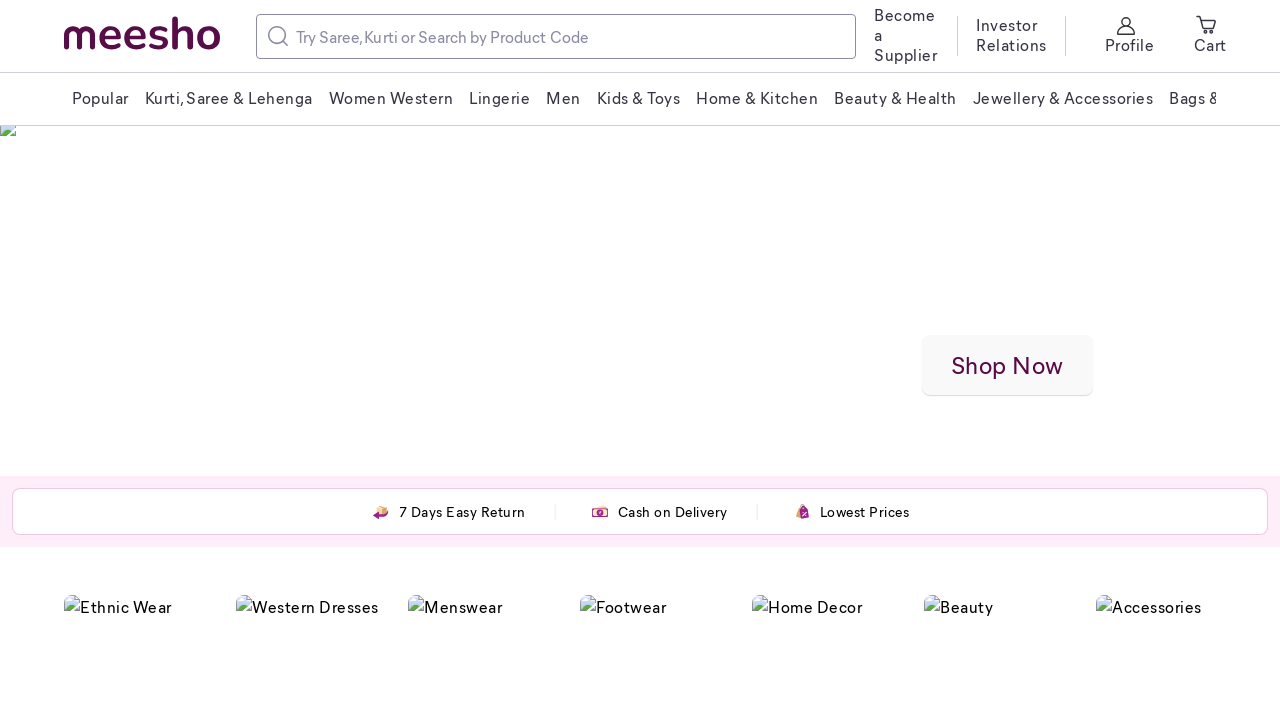